Tests the Python.org search functionality by entering "pycon" in the search field and submitting the search form

Starting URL: http://www.python.org

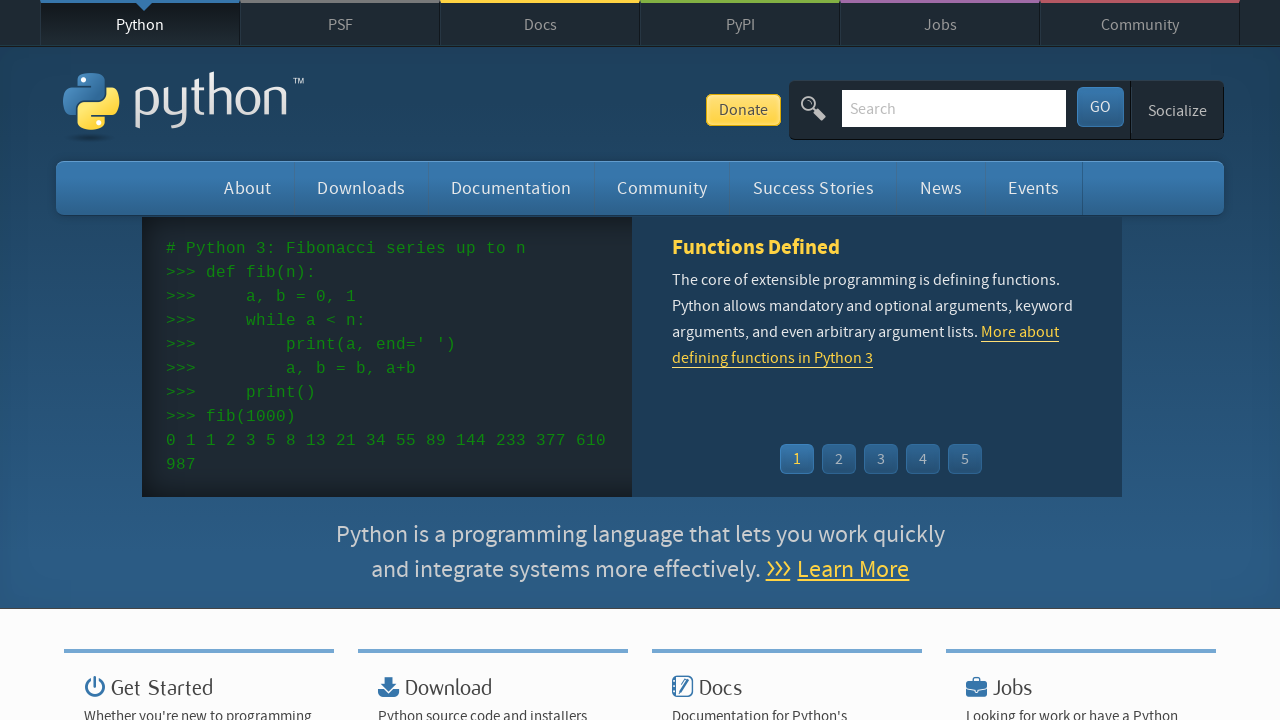

Verified 'Python' is in page title
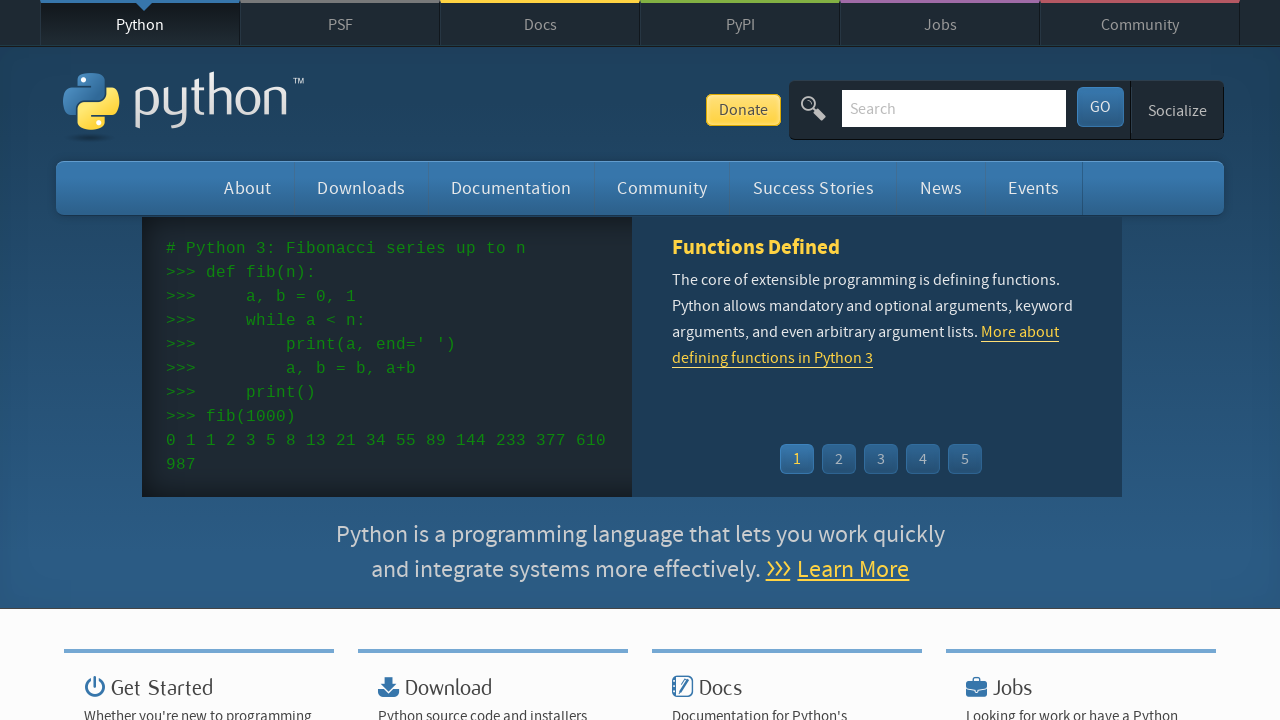

Filled search field with 'pycon' on input[name='q']
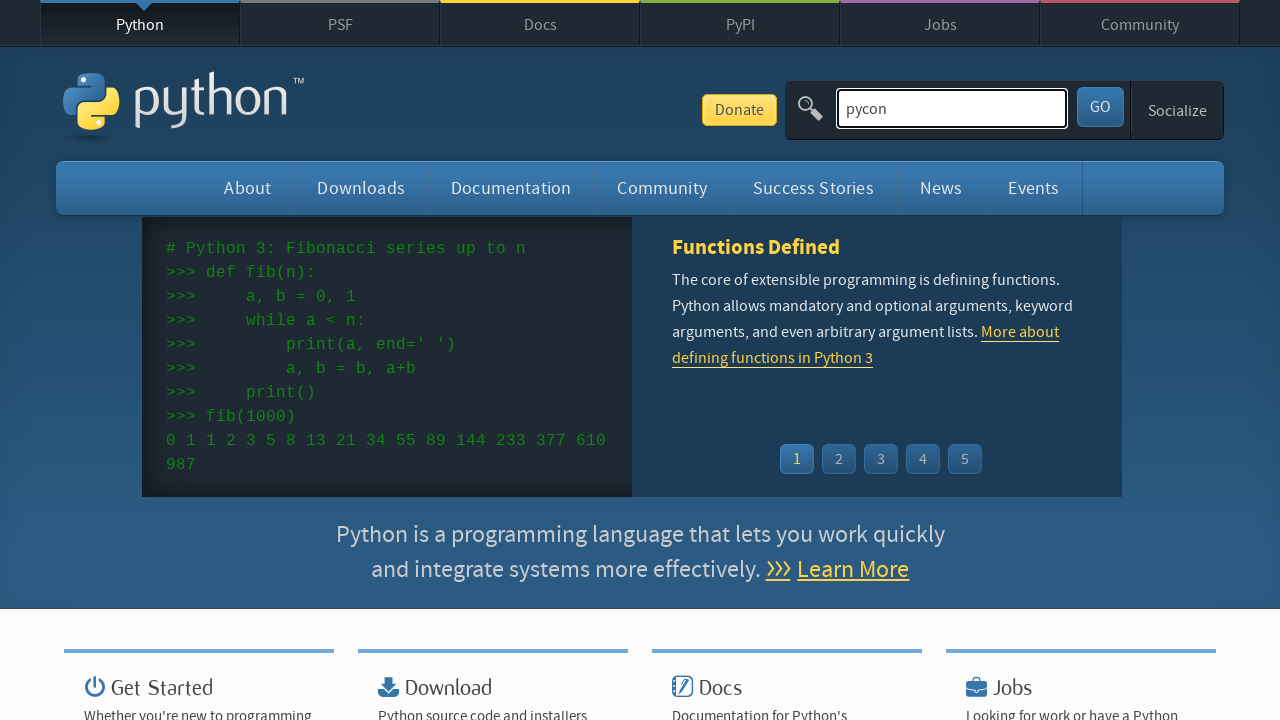

Pressed Enter to submit search form on input[name='q']
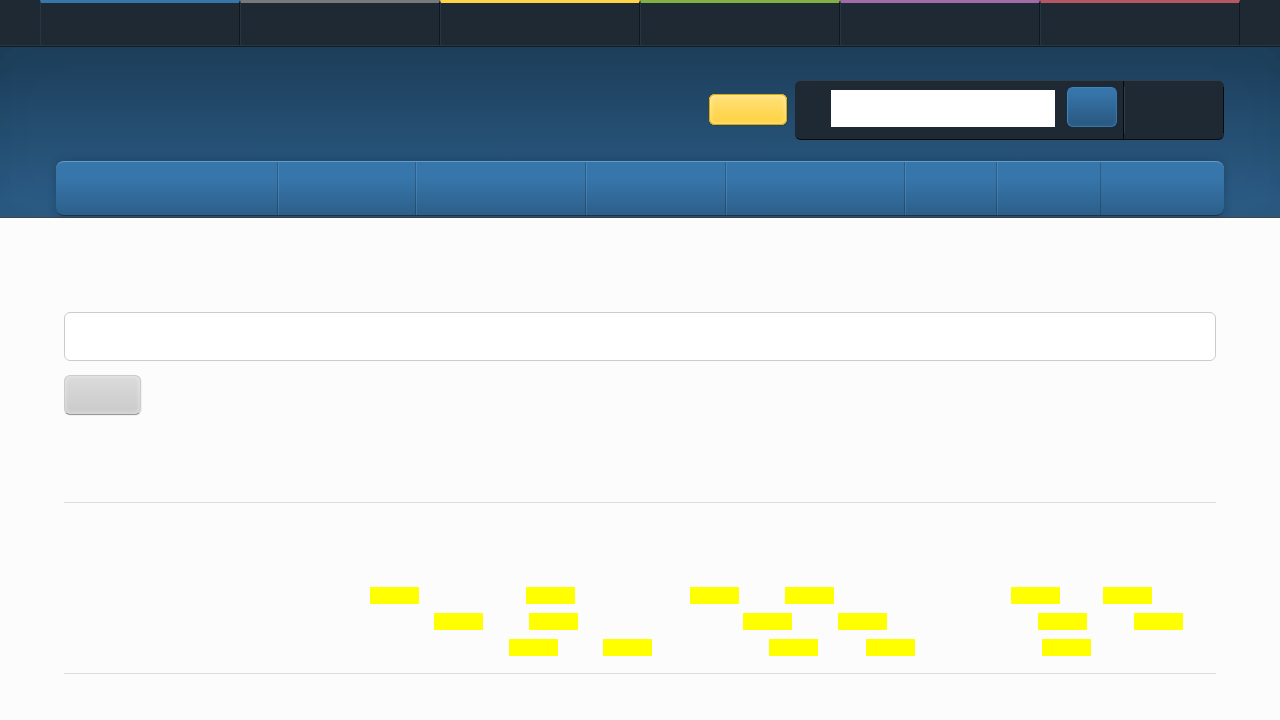

Waited for page to reach networkidle state
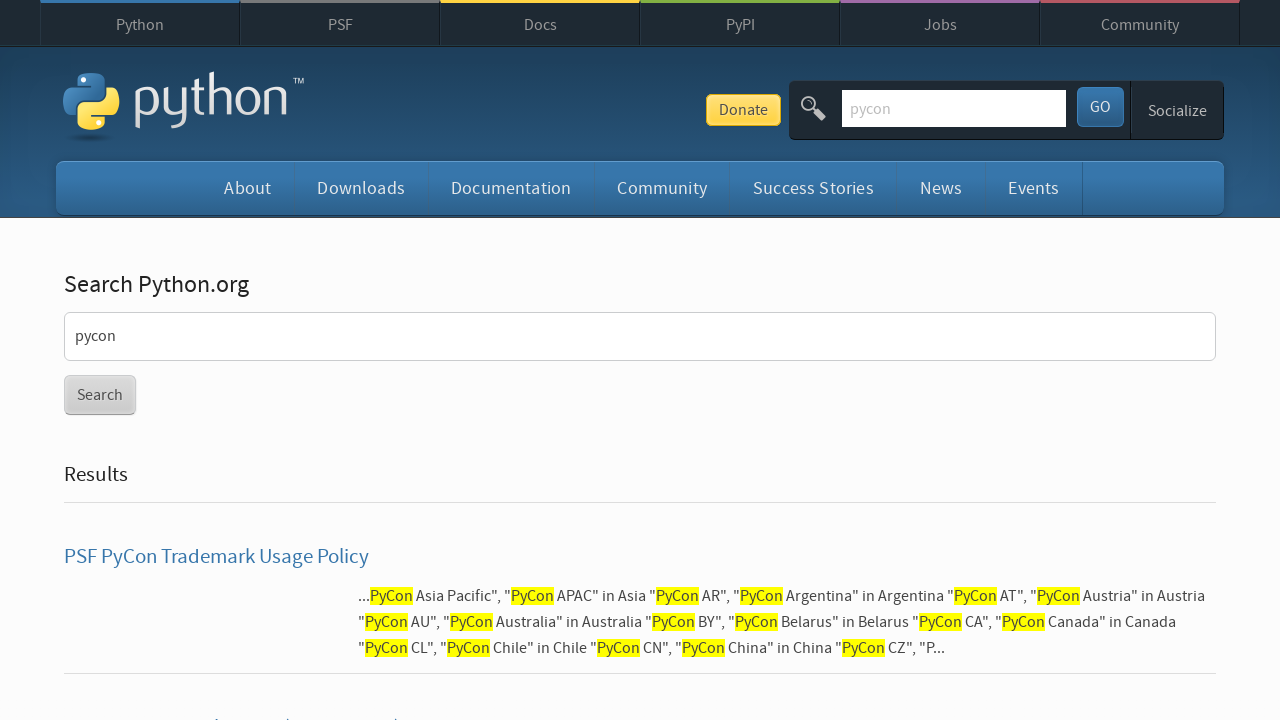

Verified search results were found (no 'No results found' message)
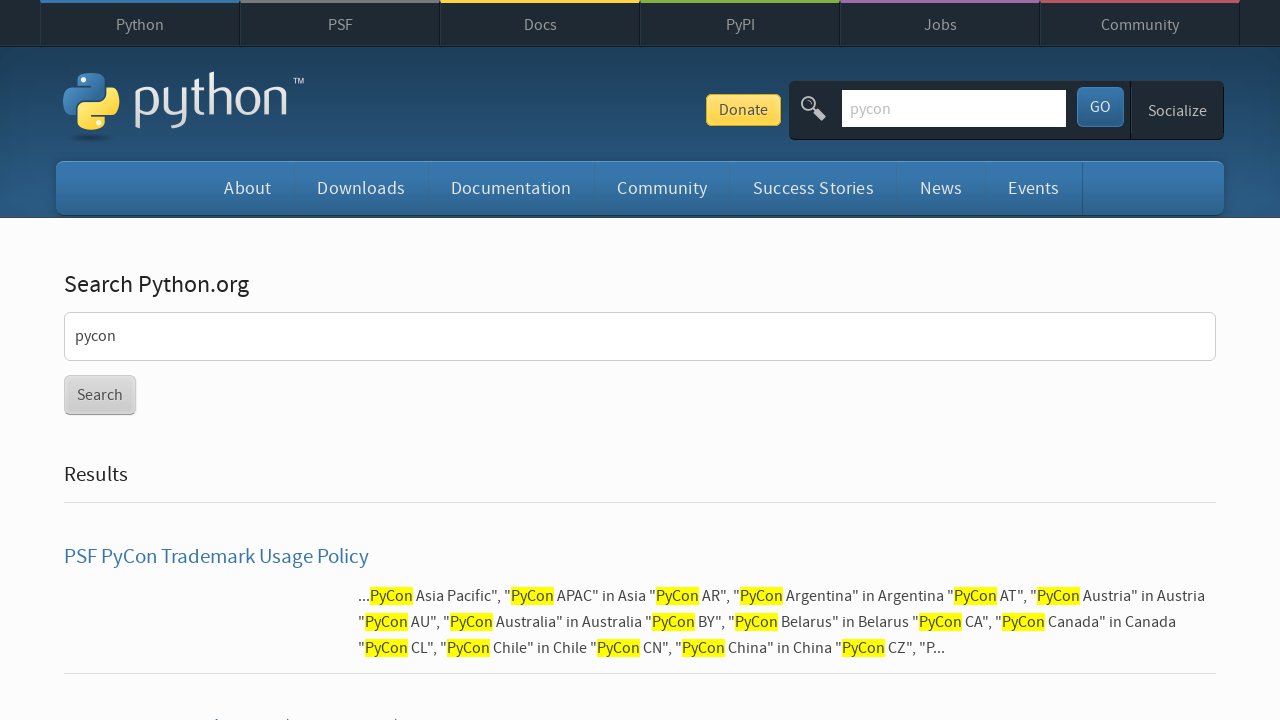

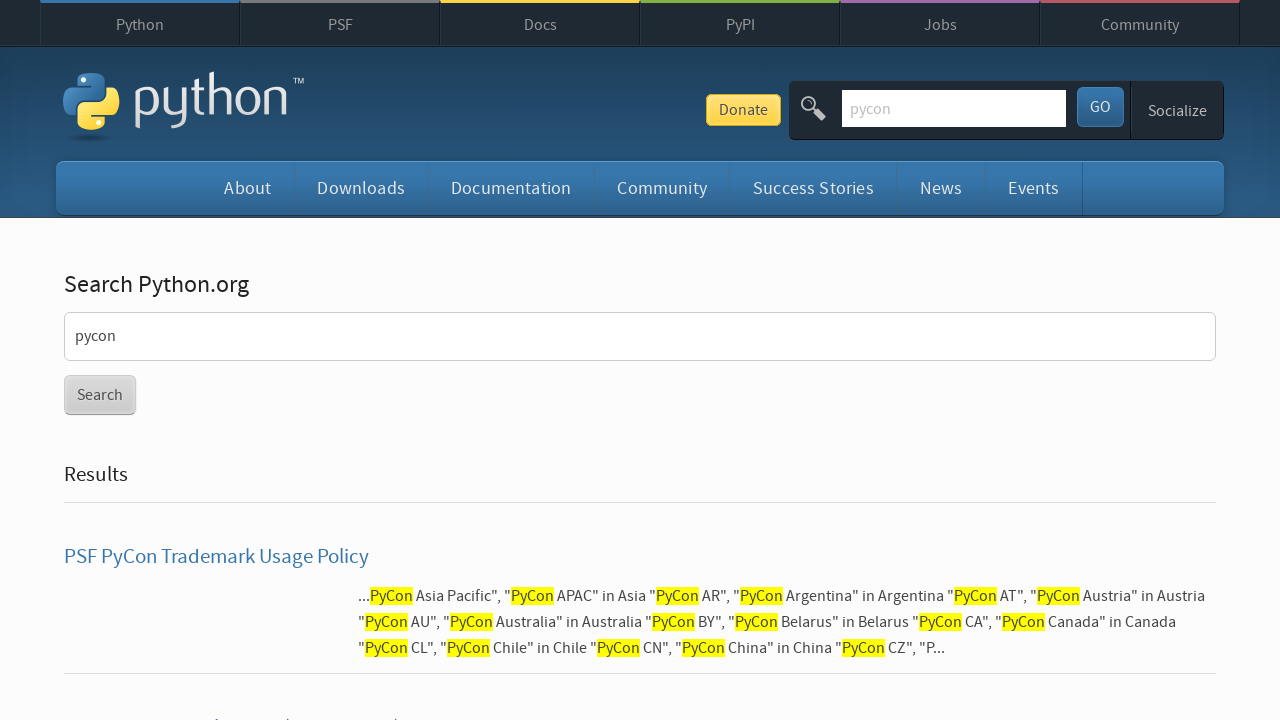